Tests checkbox selection, dropdown interaction, and alert popup handling on a practice page by clicking a checkbox, selecting the corresponding option in a dropdown, triggering an alert, and accepting it.

Starting URL: https://qaclickacademy.com/practice.php

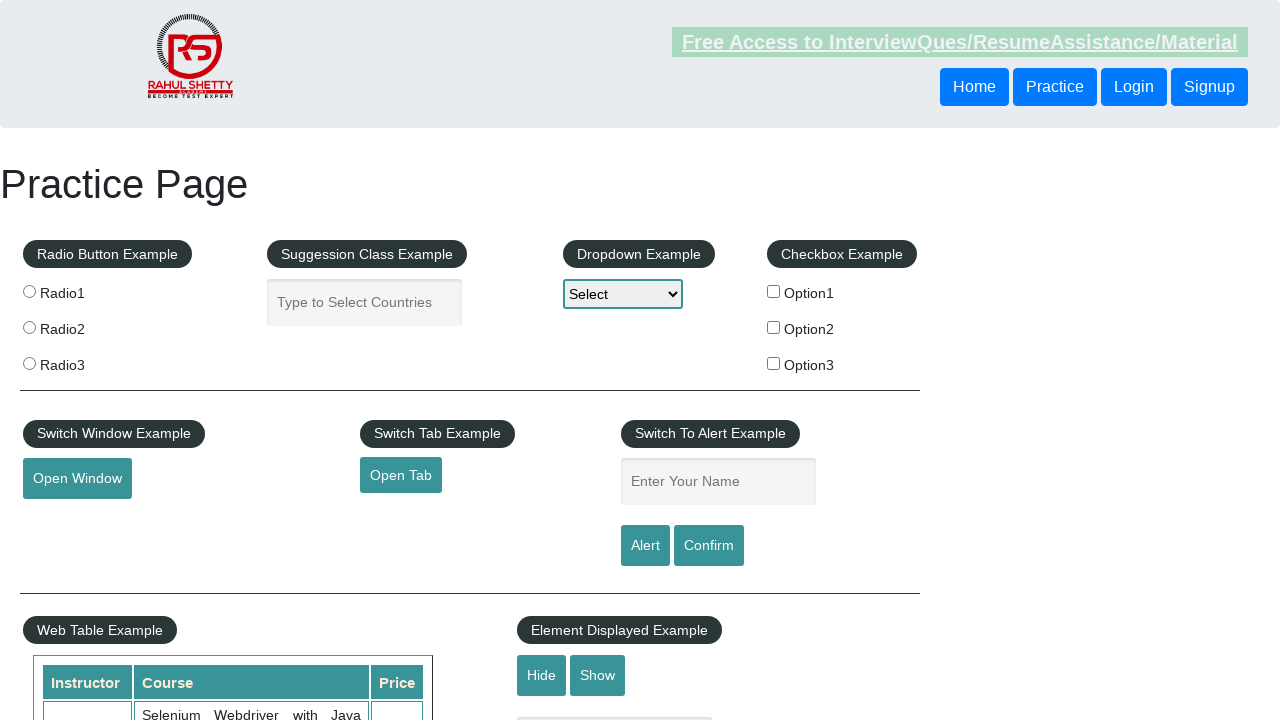

Clicked the second checkbox in the checkbox example section at (774, 327) on xpath=//div[@id='checkbox-example']/fieldset/label[2]/input
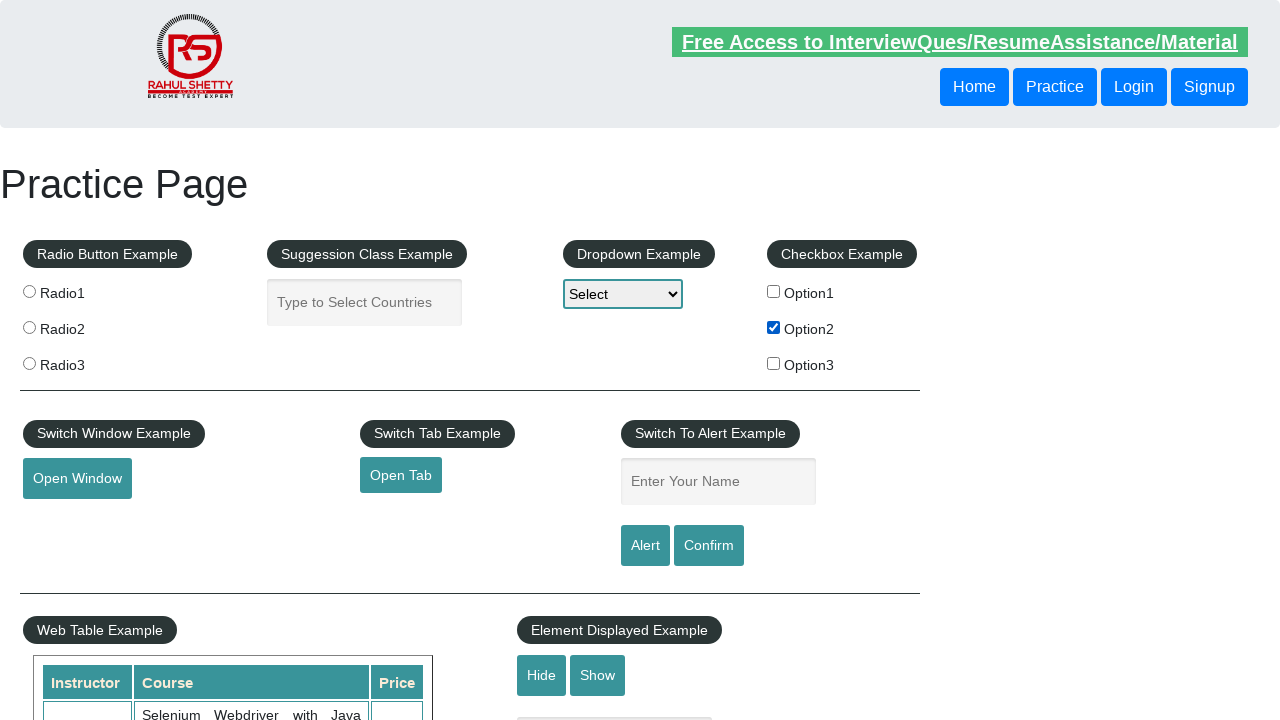

Retrieved checkbox label text for dropdown selection
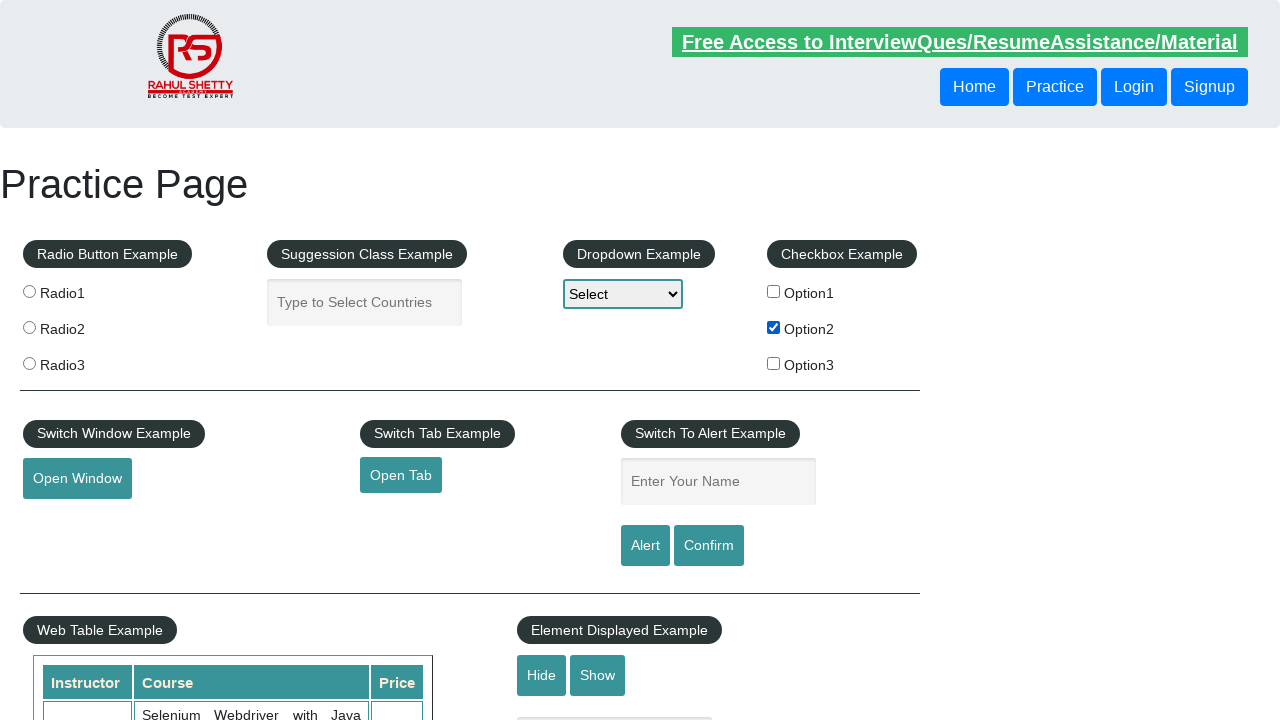

Selected 'Option2' option in the dropdown on #dropdown-class-example
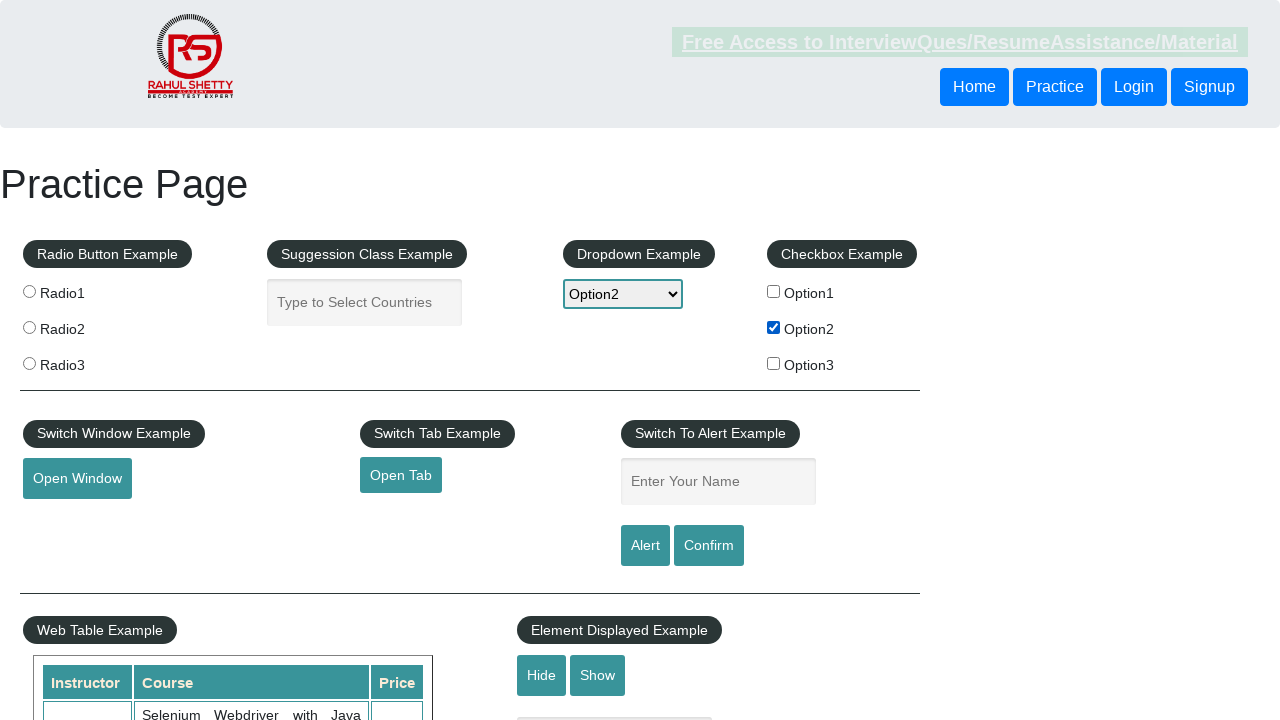

Clicked the alert button at (645, 546) on #alertbtn
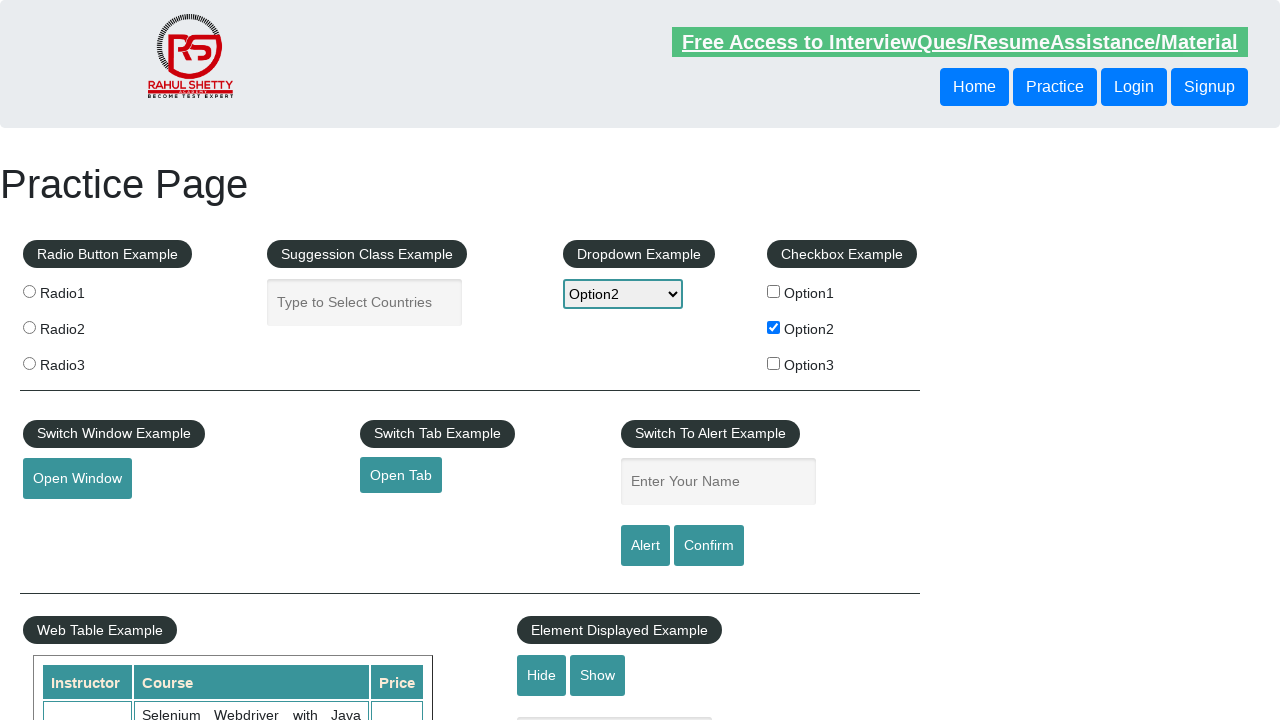

Set up dialog handler to accept alerts
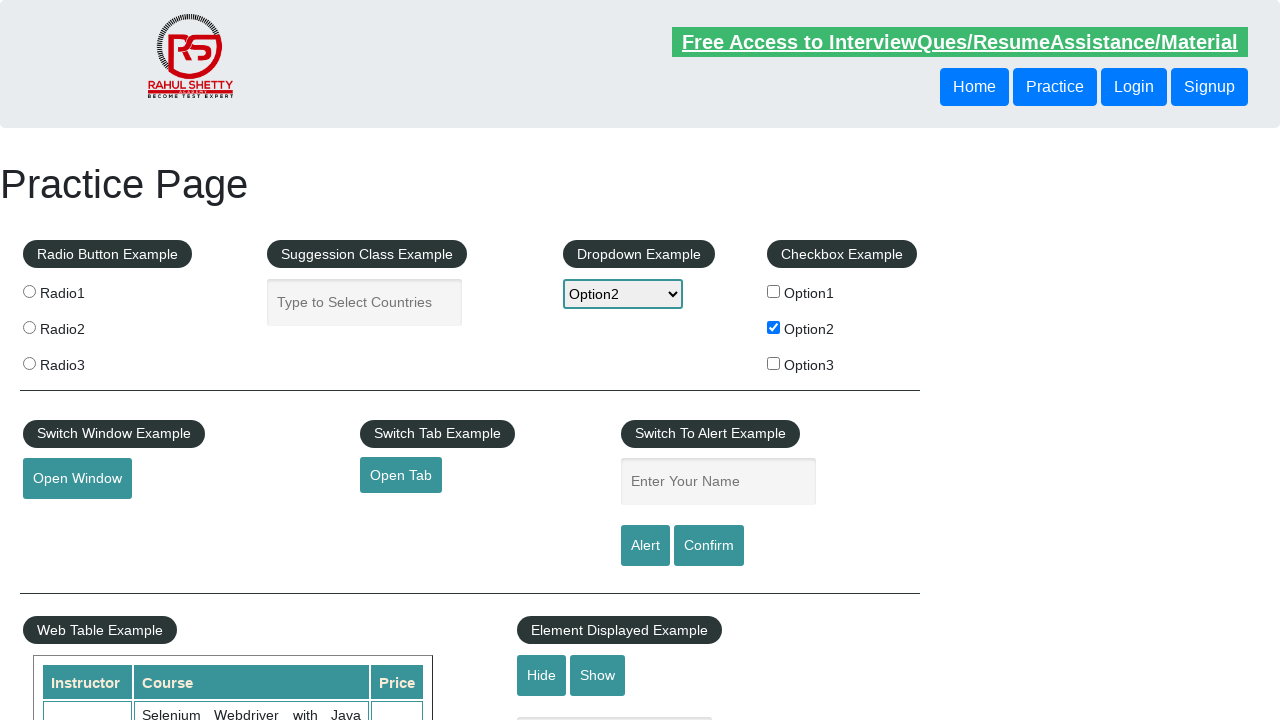

Clicked the alert button to trigger the alert dialog at (645, 546) on #alertbtn
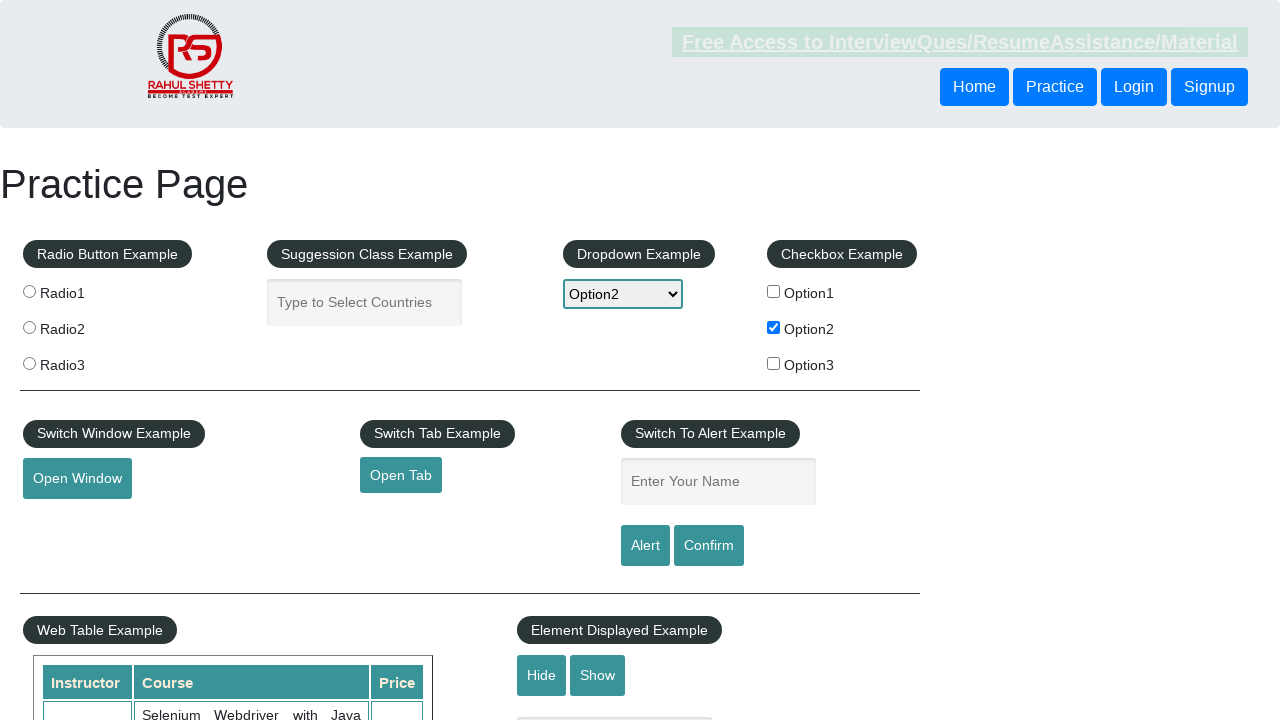

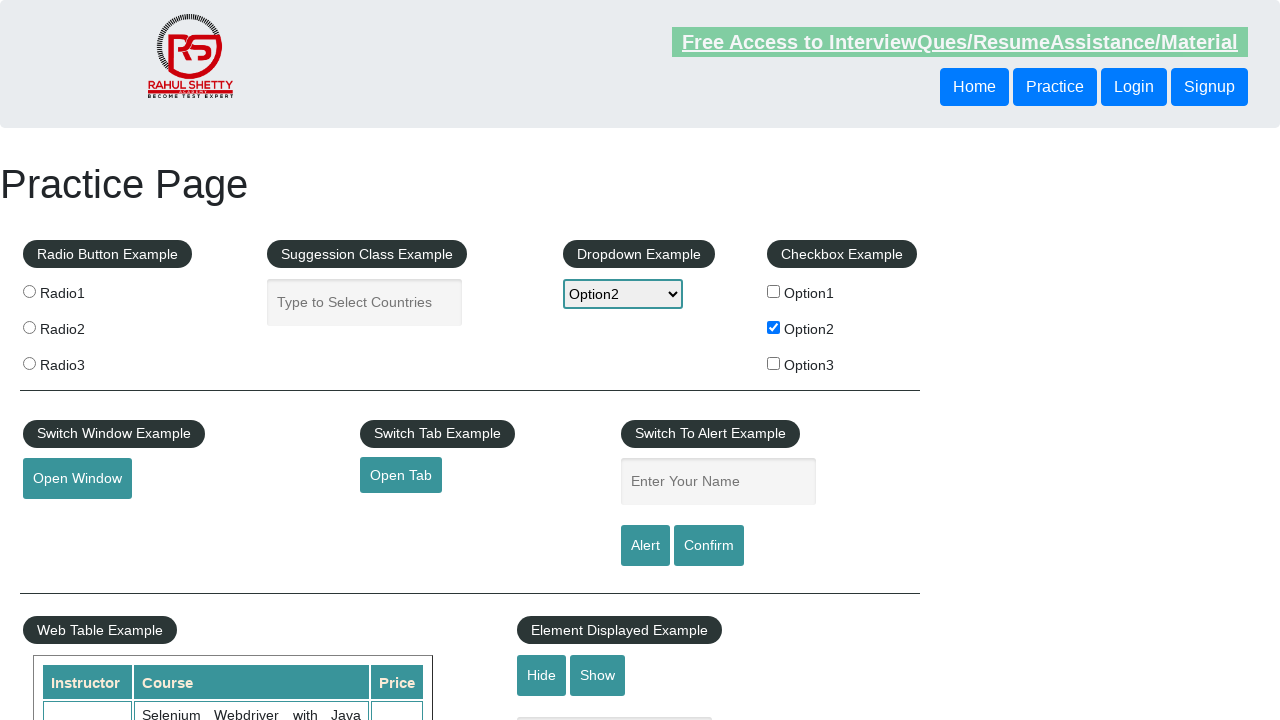